Tests a user registration form by filling out all fields with valid data and submitting, then verifying empty form validation messages, and finally testing field validation with invalid inputs.

Starting URL: http://adjiva.com/qa-test/

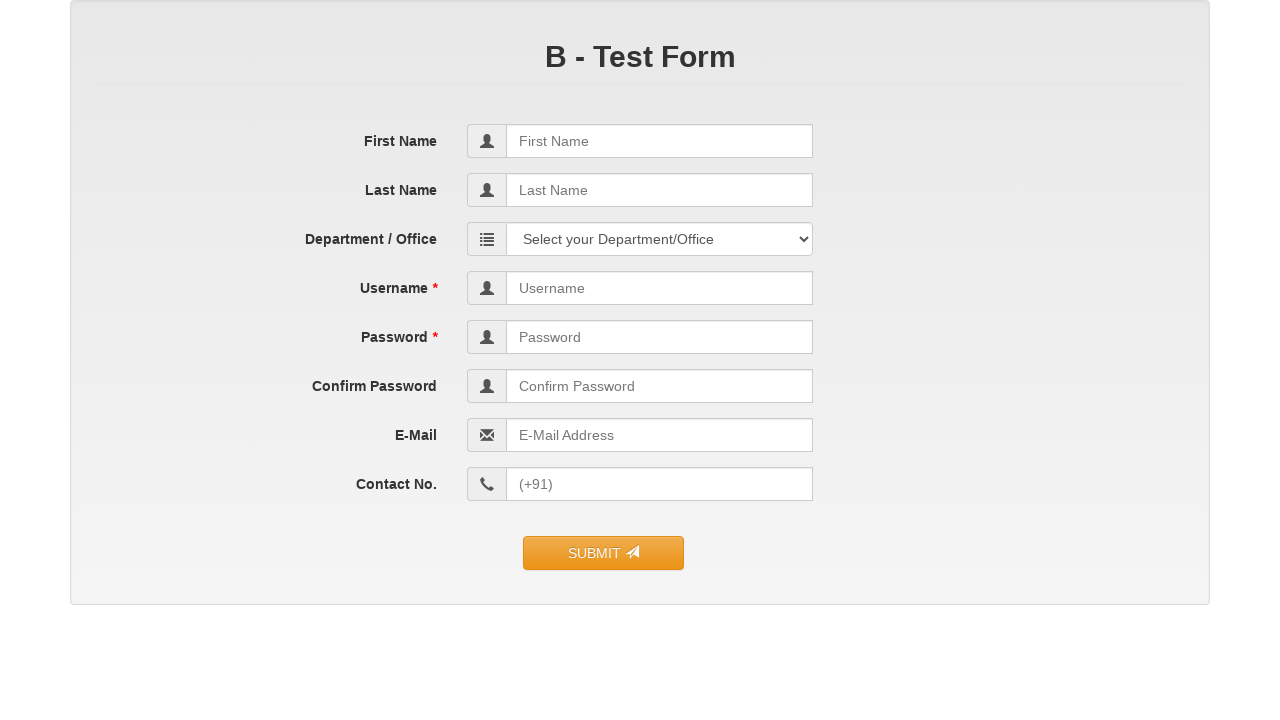

Filled First Name field with 'JohnDoe123ABC456XYZ789' on xpath=.//*[@id='contact_form']/fieldset/div[1]/div/div/input
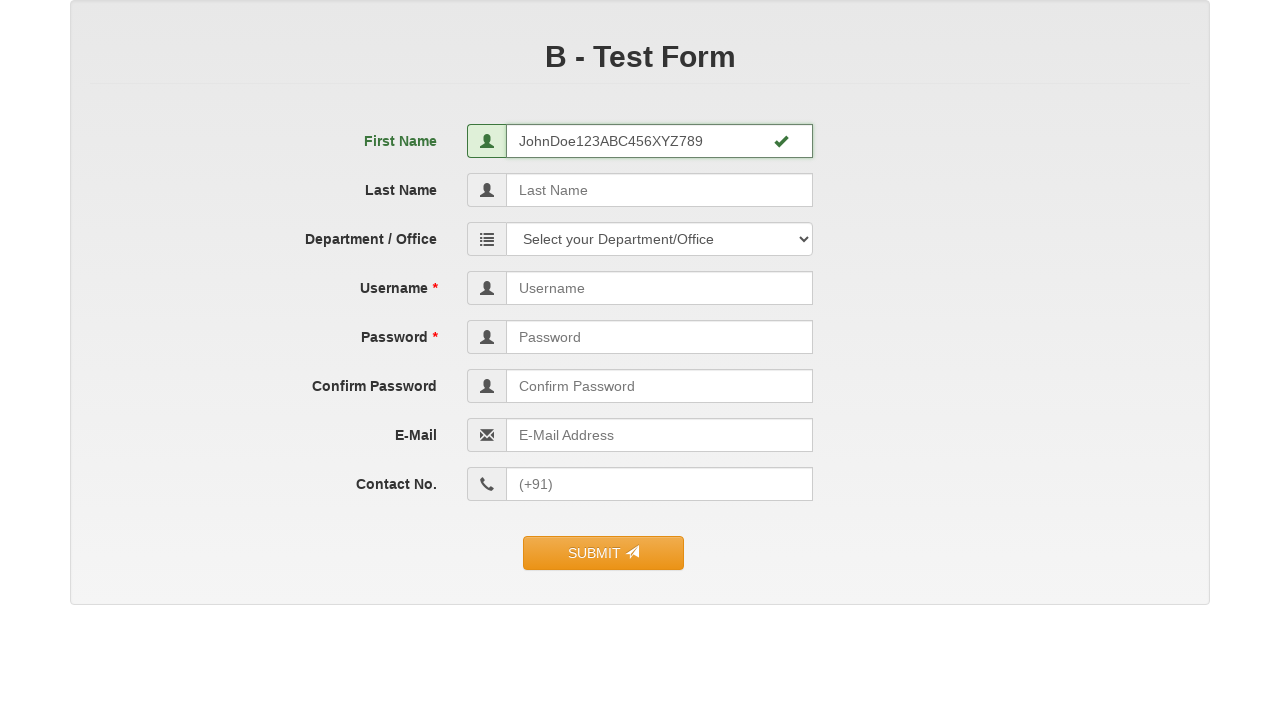

Filled Last Name field with 'SmithsonWilliamson' on xpath=.//*[@id='contact_form']/fieldset/div[2]/div/div/input
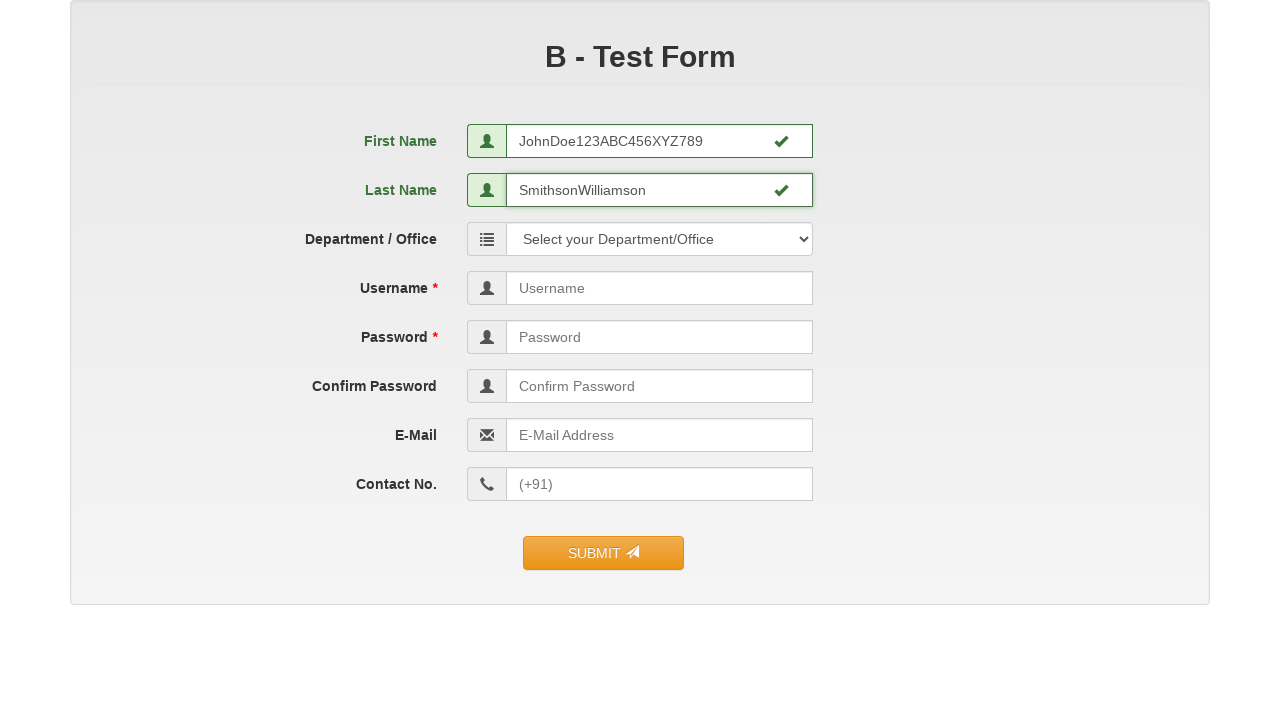

Selected 'Engineering' from Department/Office dropdown on xpath=.//*[@id='contact_form']/fieldset/div[3]/div/div/select
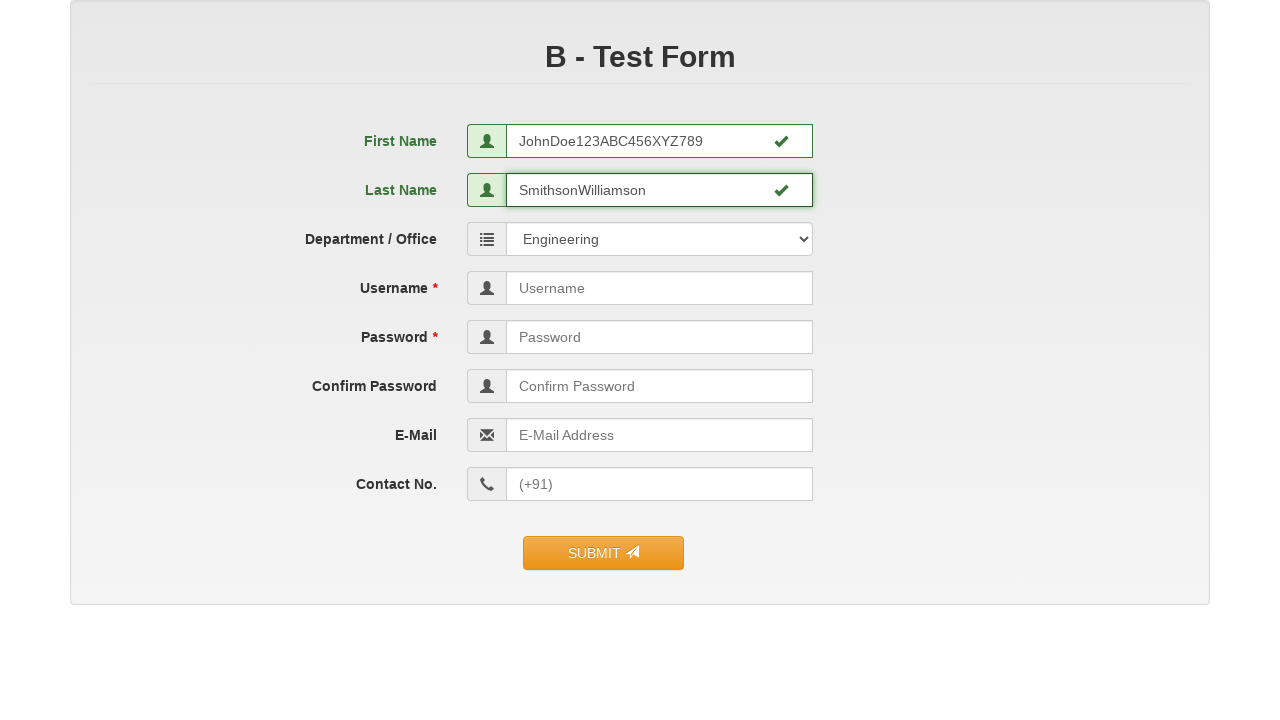

Filled Username field with 'testuser2024alpha789' on xpath=.//*[@id='contact_form']/fieldset/div[4]/div/div/input
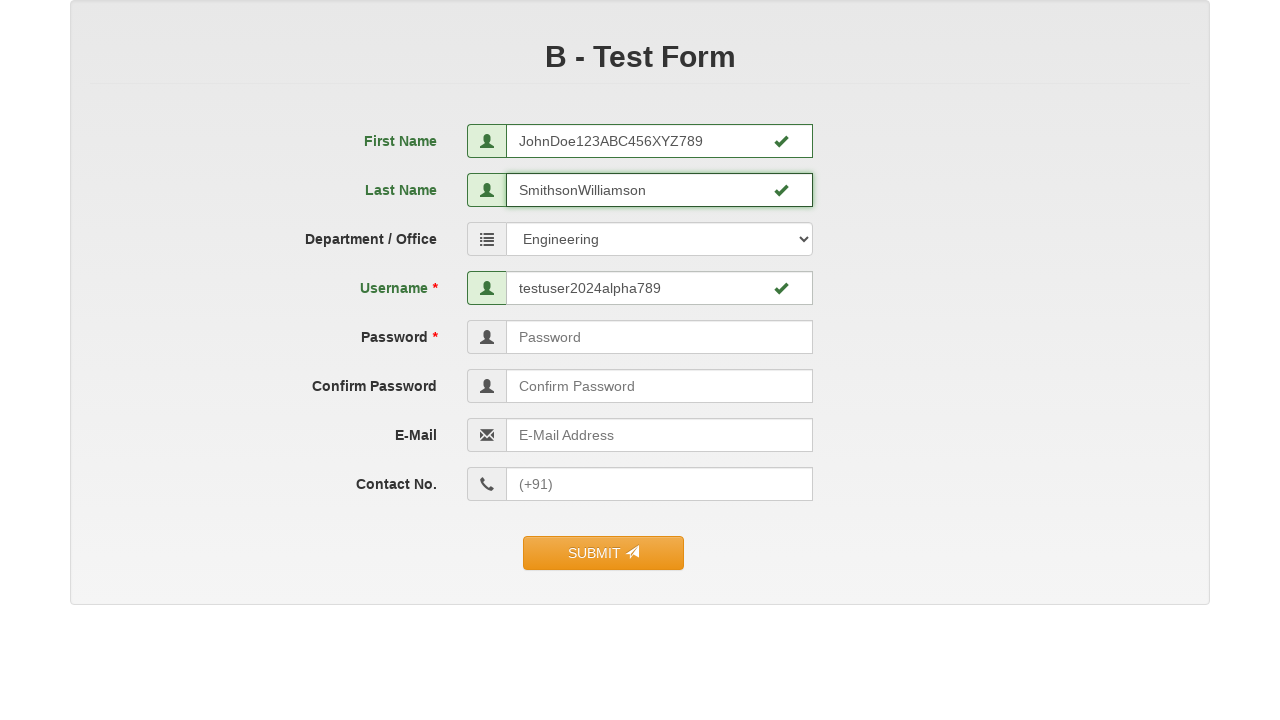

Filled Password field with 'test1234' on xpath=.//*[@id='contact_form']/fieldset/div[5]/div/div/input
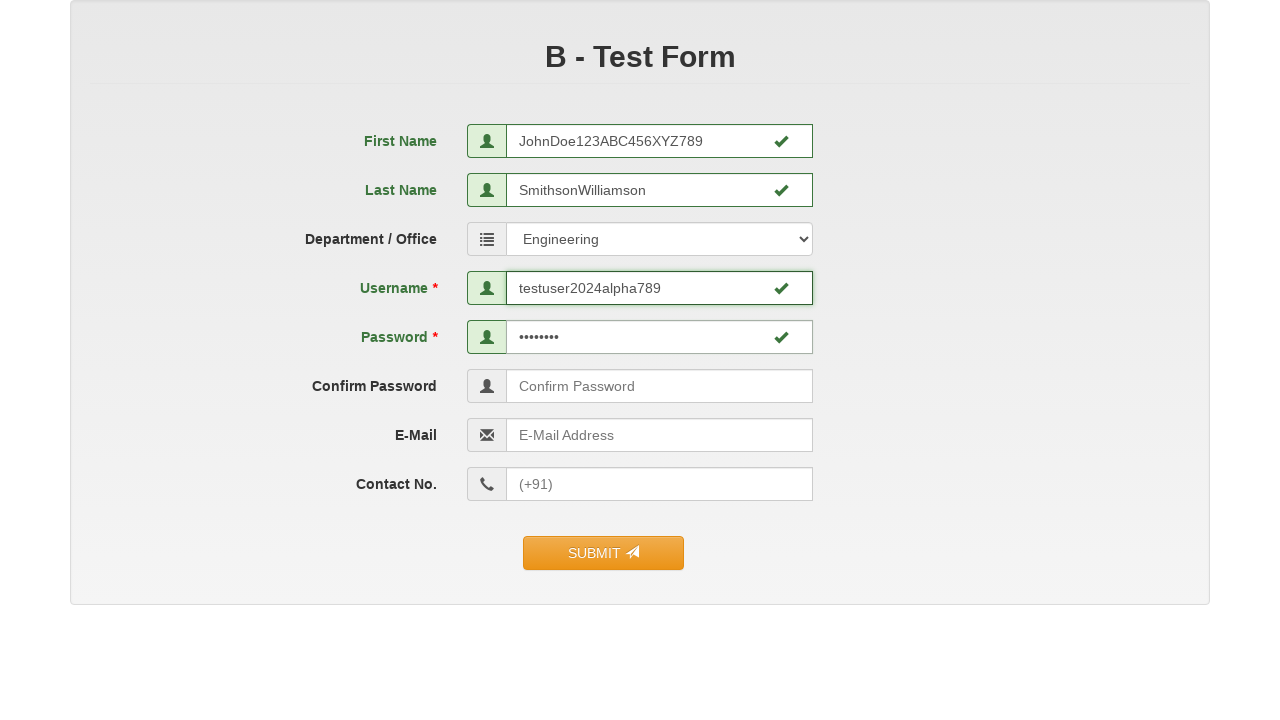

Filled Confirm Password field with 'test1234' on xpath=.//*[@id='contact_form']/fieldset/div[6]/div/div/input
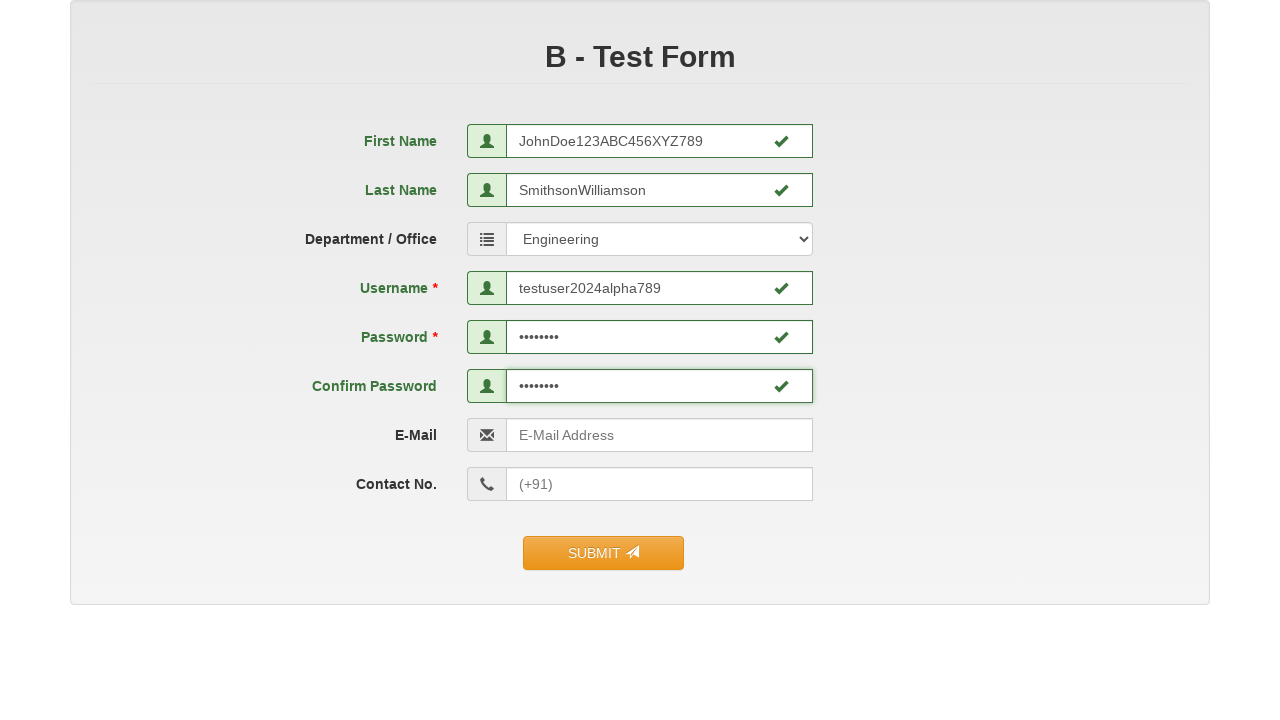

Filled Email Address field with 'randomuser847@testemail.com' on xpath=.//*[@id='contact_form']/fieldset/div[7]/div/div/input
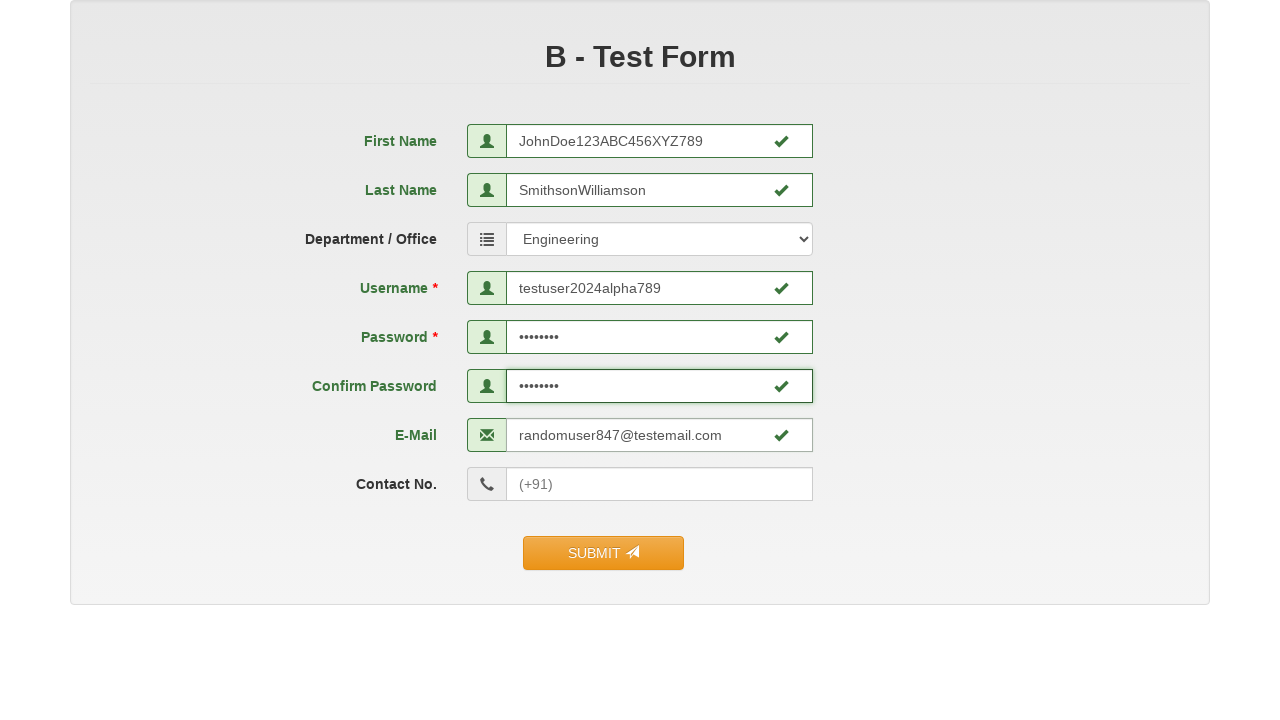

Filled Phone Number field with '5551234567' on xpath=.//*[@id='contact_form']/fieldset/div[8]/div/div/input
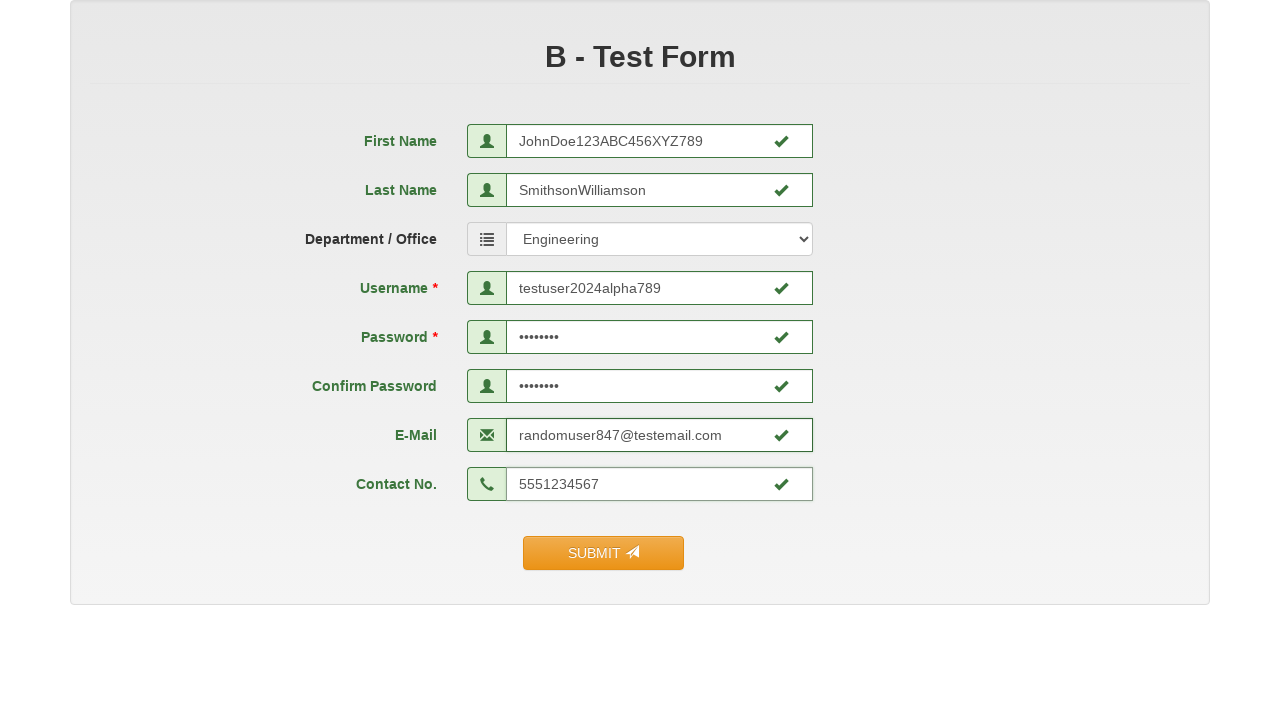

Clicked Submit button to submit registration form with valid data at (603, 553) on xpath=.//*[@id='contact_form']/fieldset/div[10]/div/button
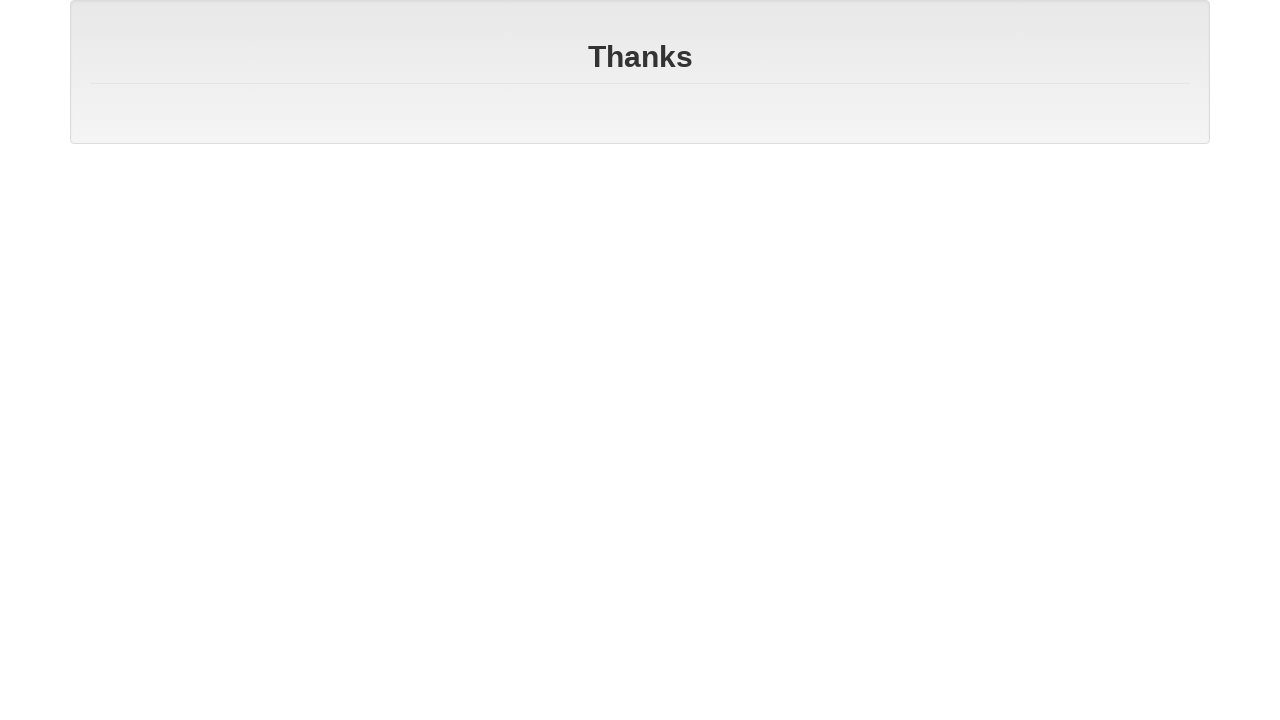

Verified success message appeared after form submission
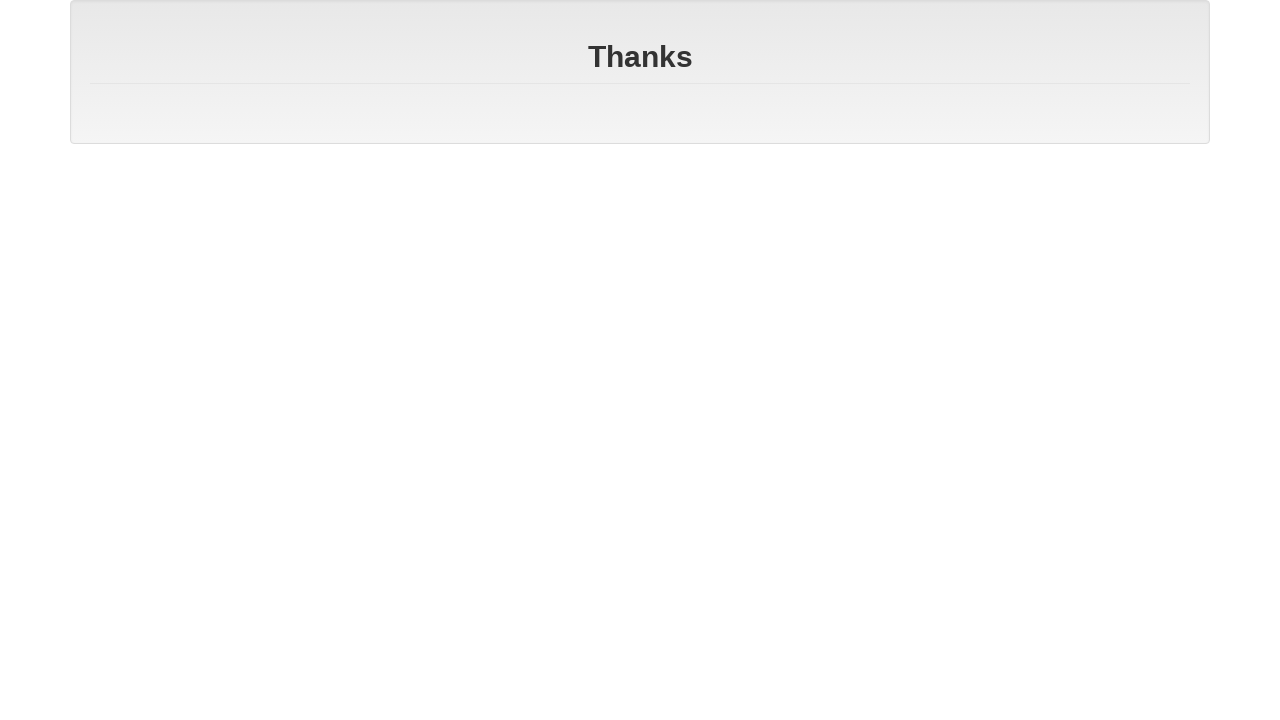

Navigated back to registration form page
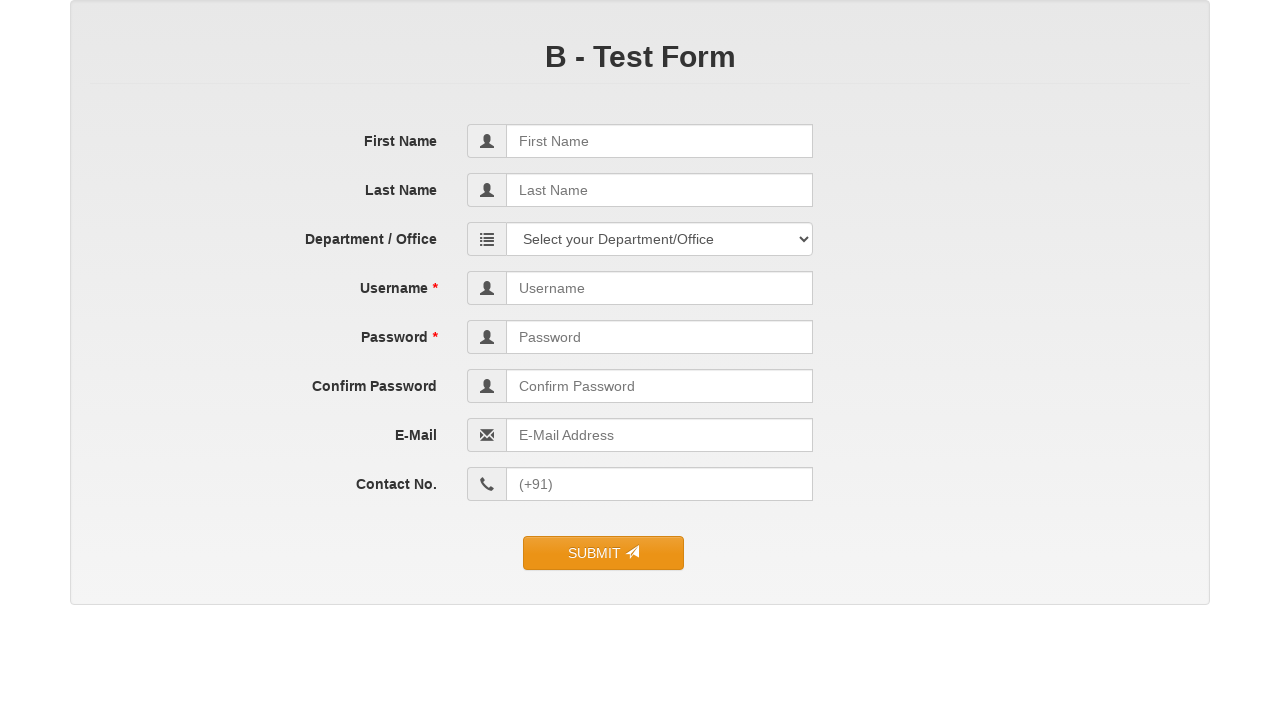

Clicked Submit button with empty form to test validation at (603, 553) on xpath=.//*[@id='contact_form']/fieldset/div[10]/div/button
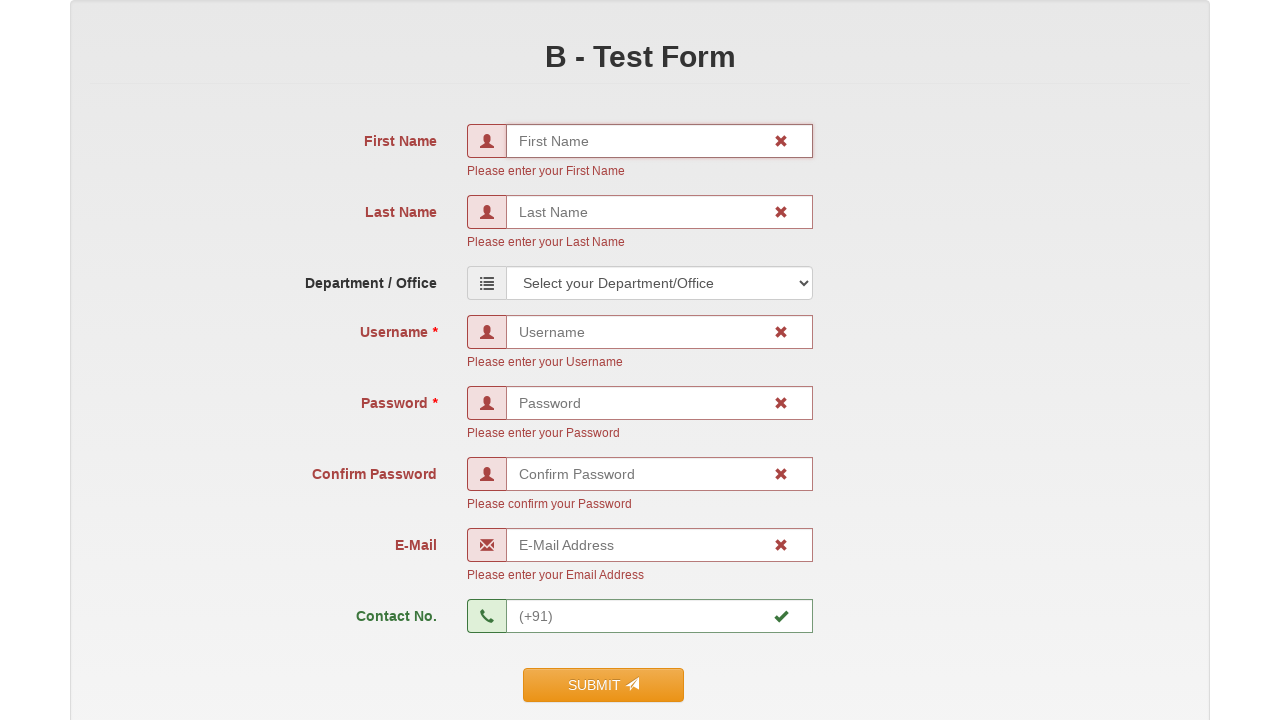

Verified validation error messages appeared for empty fields
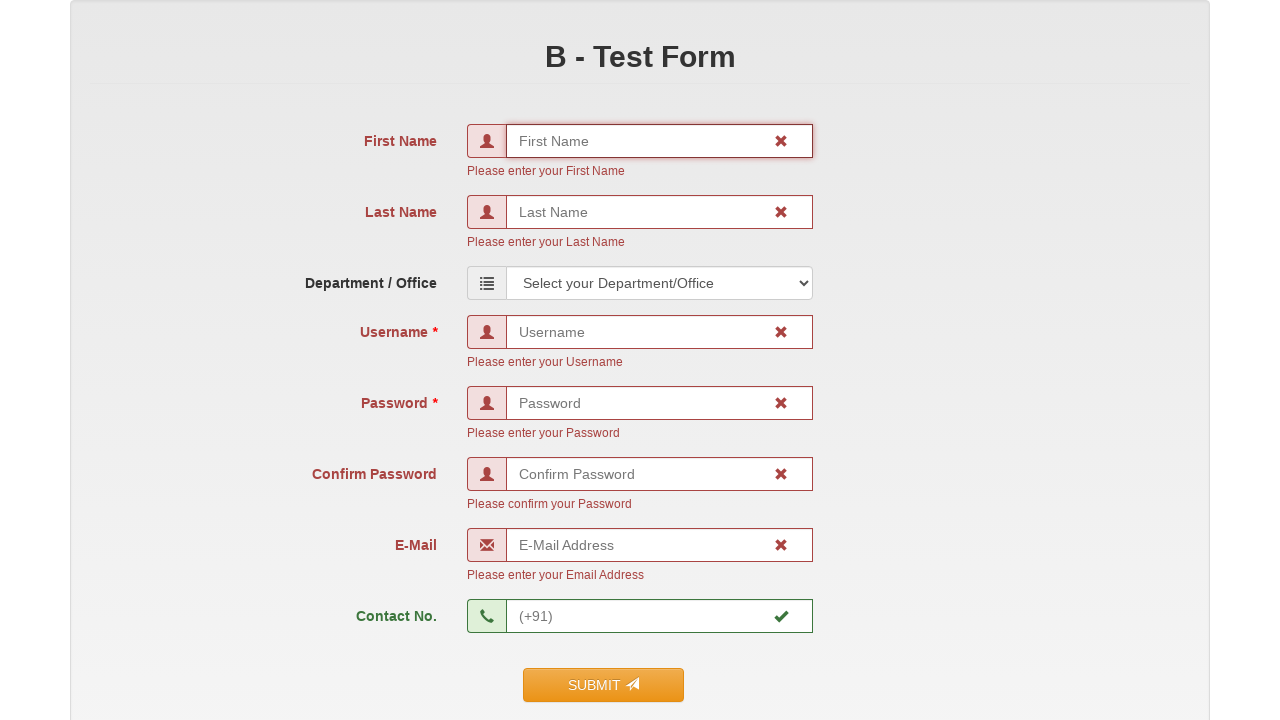

Navigated back to registration form page for invalid input testing
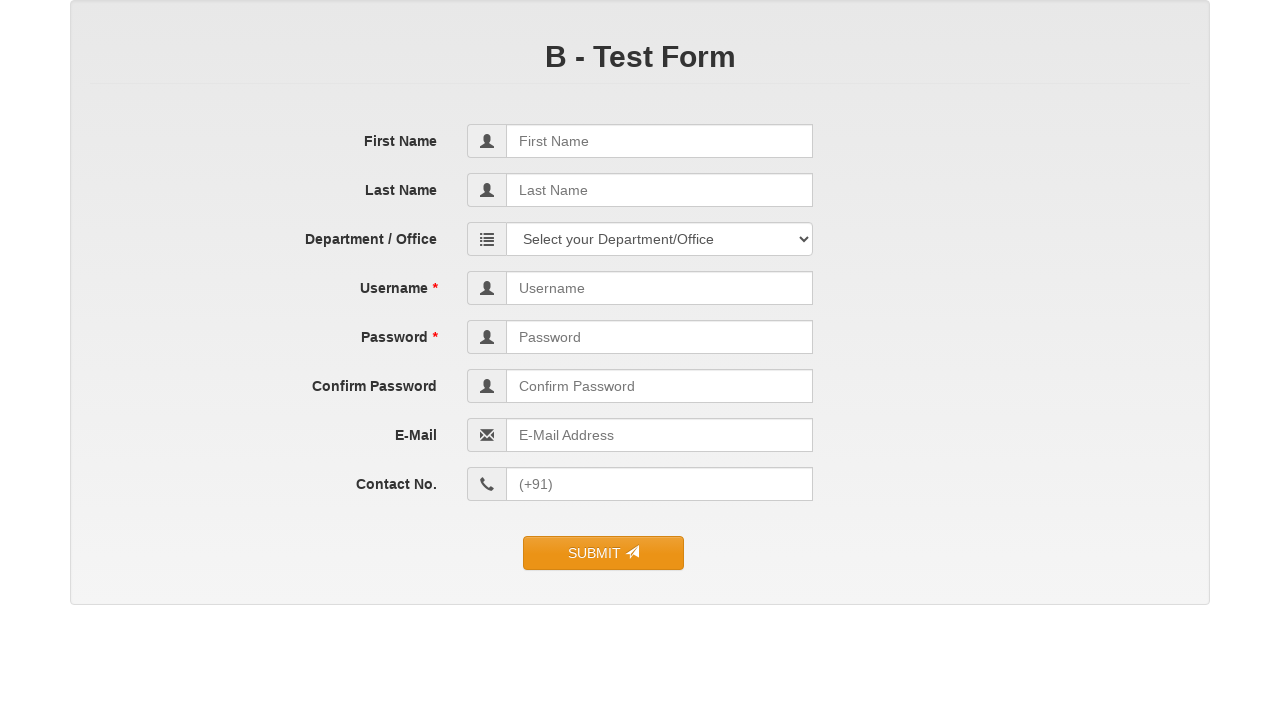

Filled First Name field with invalid short value 'a' on xpath=.//*[@id='contact_form']/fieldset/div[1]/div/div/input
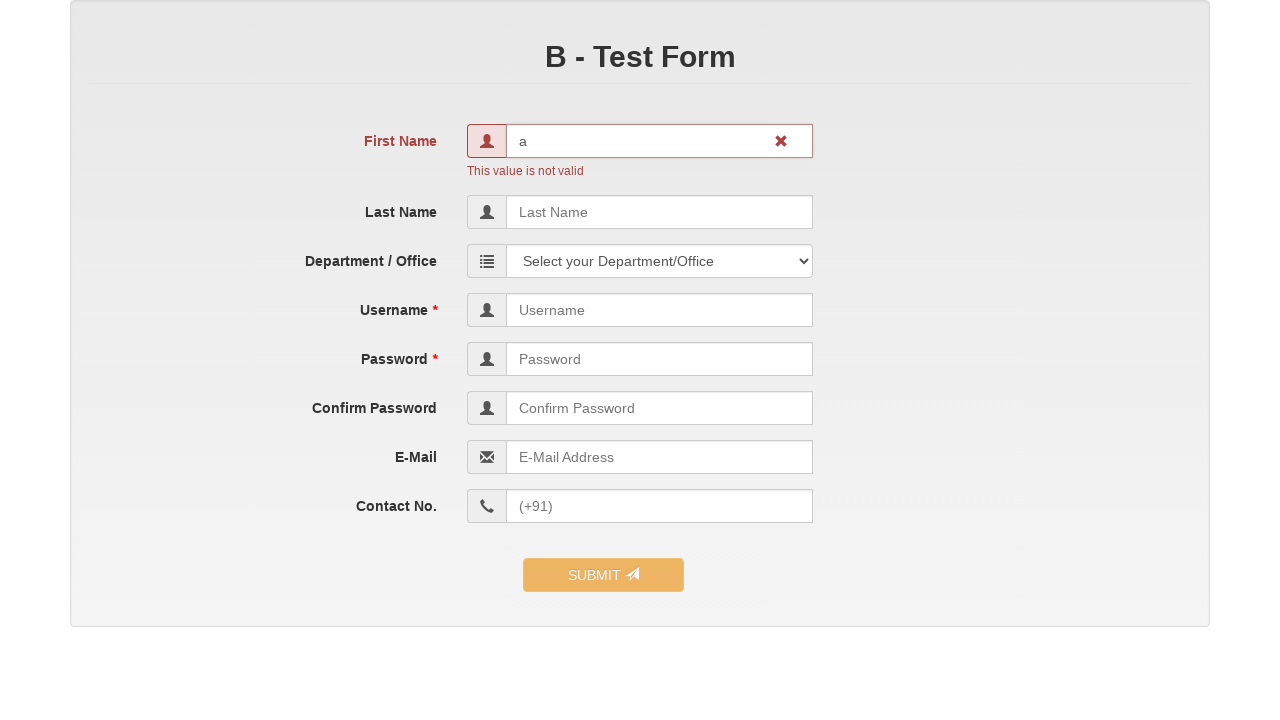

Filled Last Name field with invalid short value 'b' on xpath=.//*[@id='contact_form']/fieldset/div[2]/div/div/input
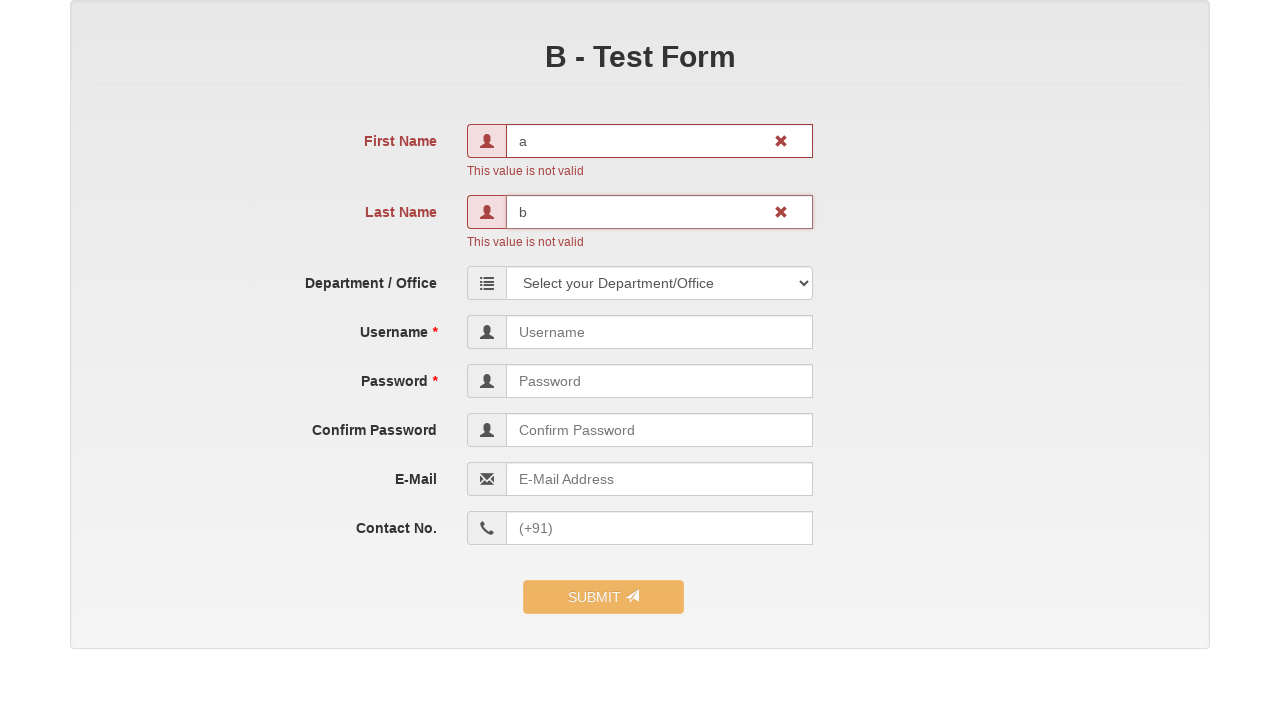

Filled Username field with invalid short value 'usr12' on xpath=.//*[@id='contact_form']/fieldset/div[4]/div/div/input
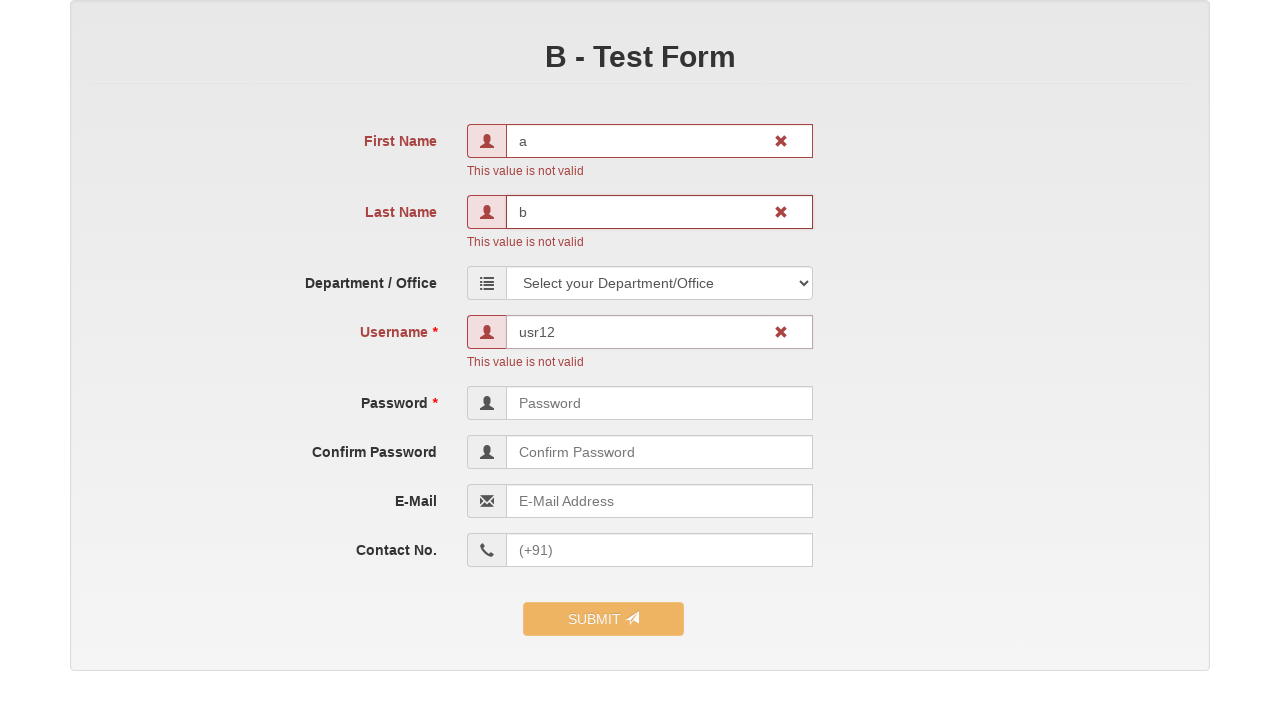

Filled Password field with invalid short value 'test12' on xpath=.//*[@id='contact_form']/fieldset/div[5]/div/div/input
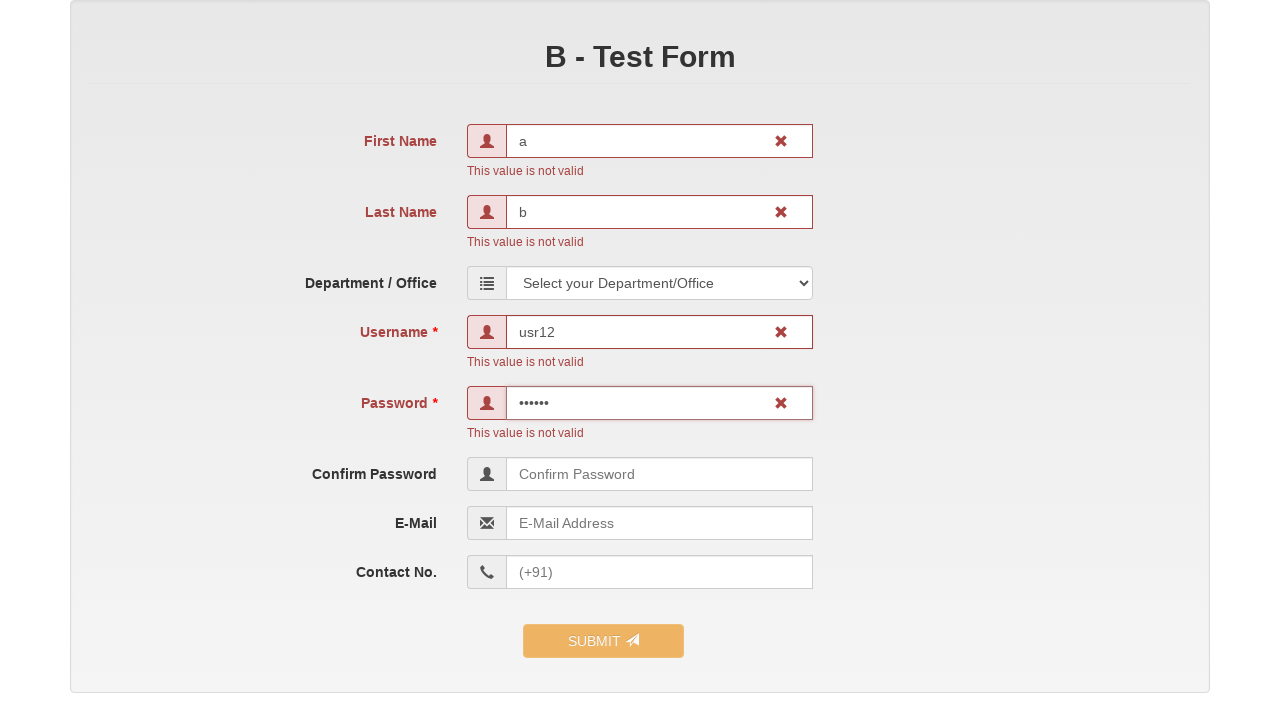

Filled Confirm Password field with 'test12' on xpath=.//*[@id='contact_form']/fieldset/div[6]/div/div/input
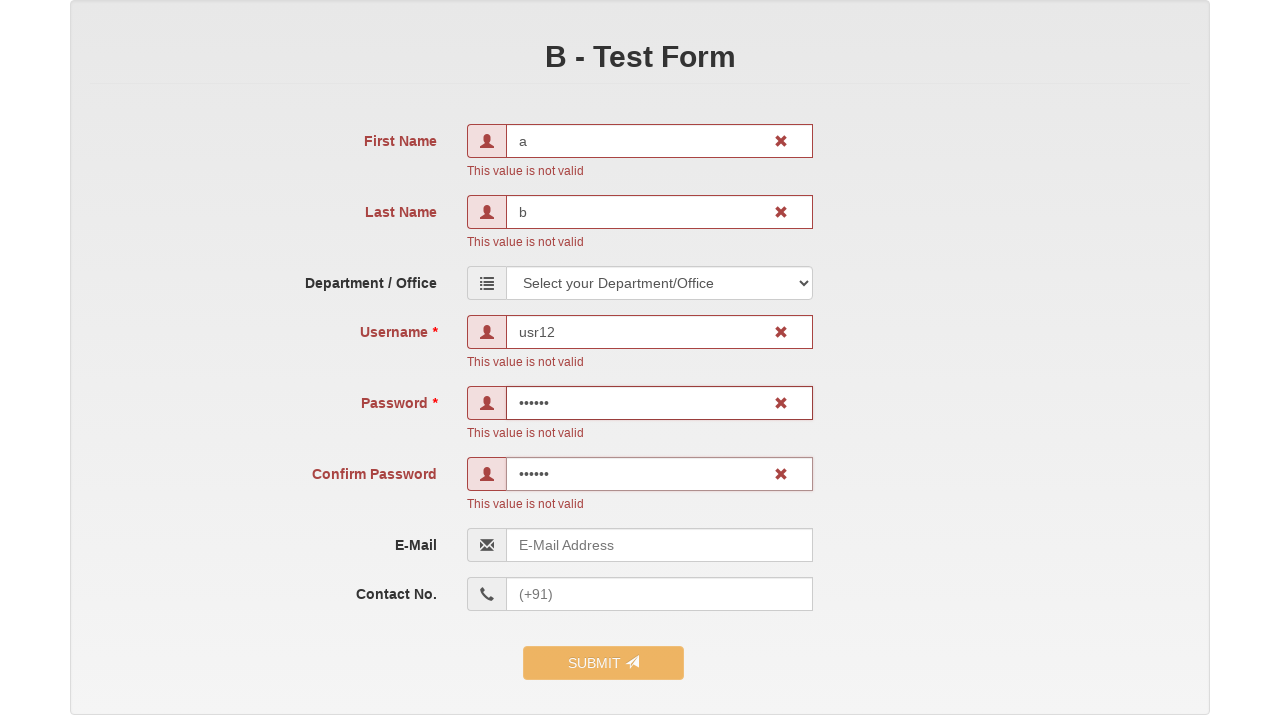

Filled Email Address field with invalid format 'invalidemailformat' on xpath=.//*[@id='contact_form']/fieldset/div[7]/div/div/input
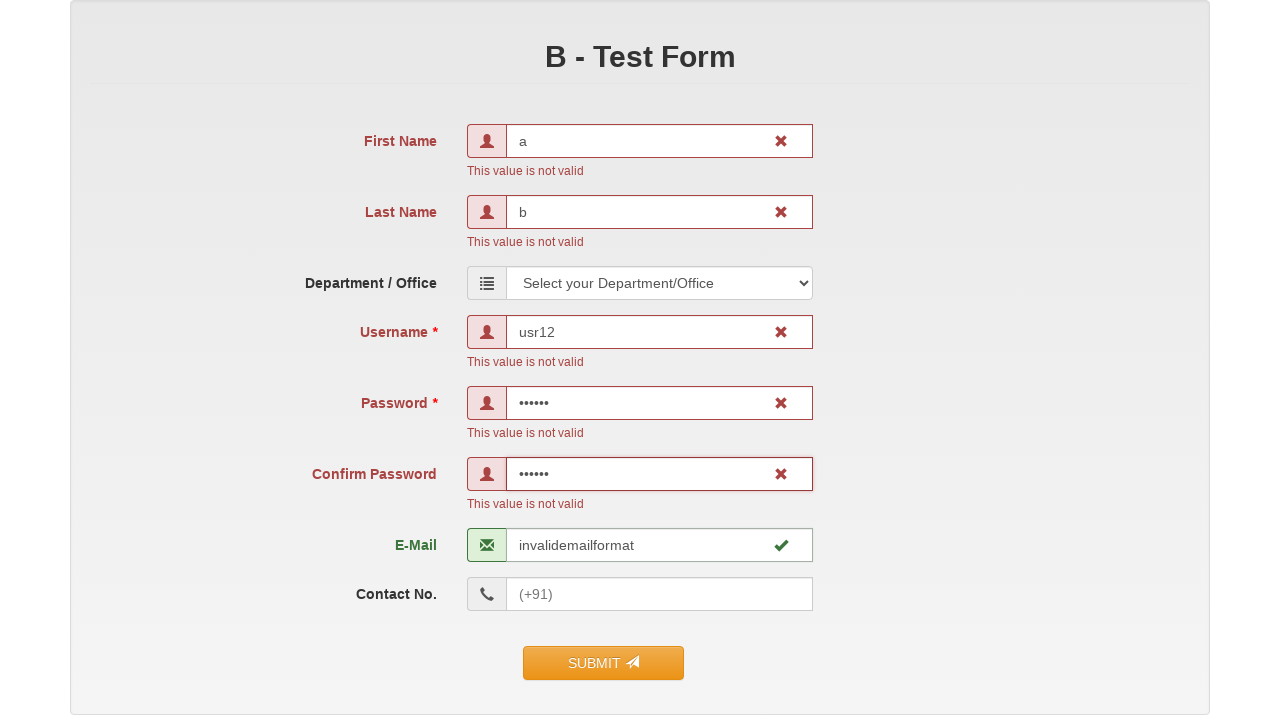

Verified validation error messages appeared for invalid input fields
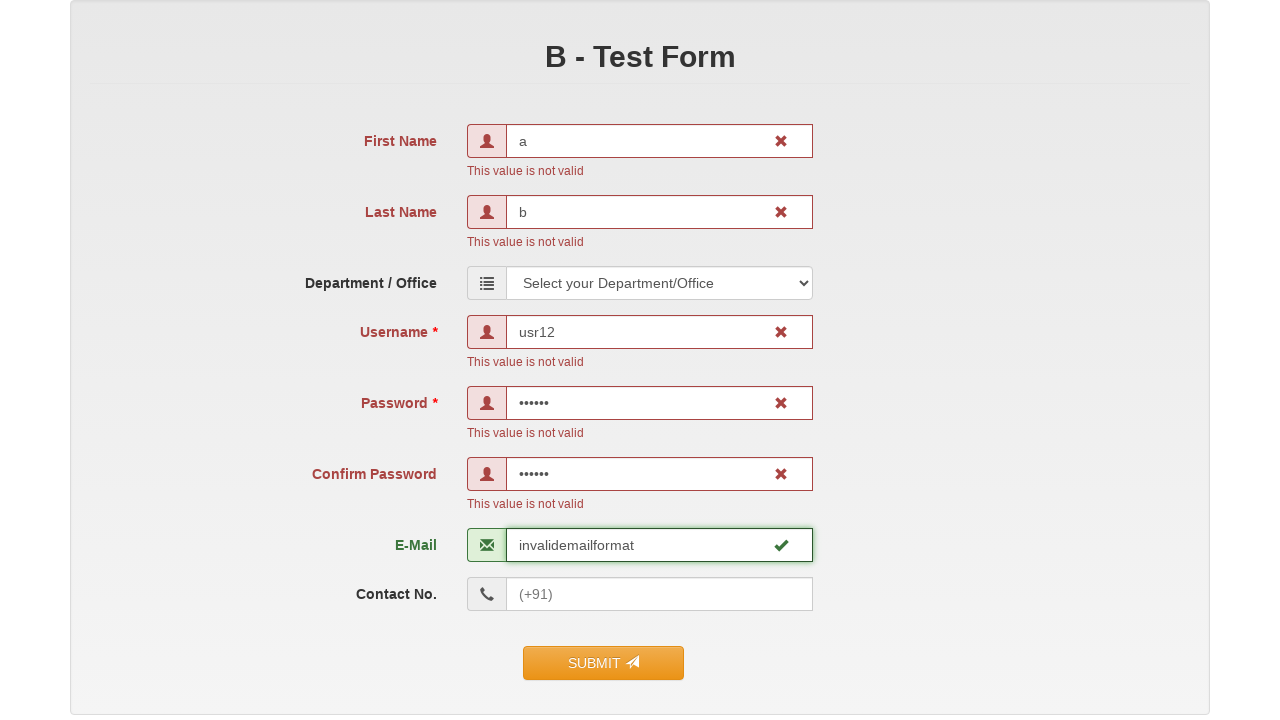

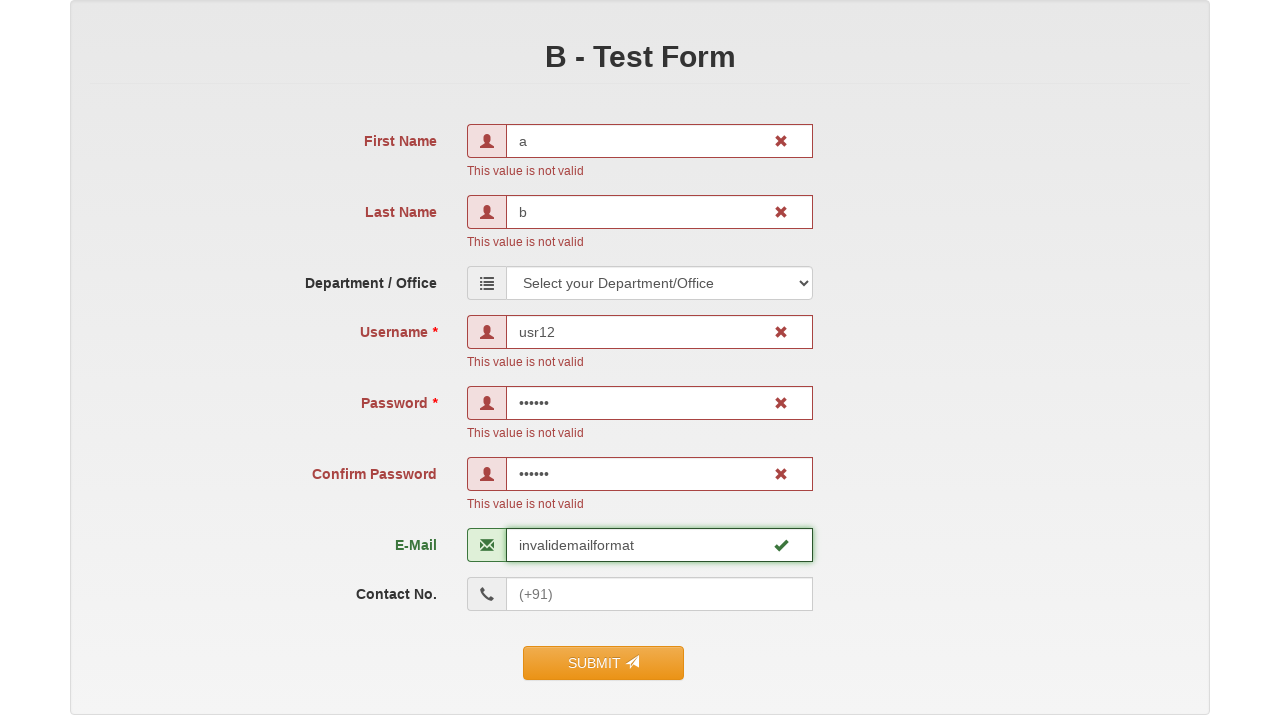